Navigates to a practice page and verifies the presence and structure of a product table, including checking that table rows and cells are accessible.

Starting URL: http://qaclickacademy.com/practice.php

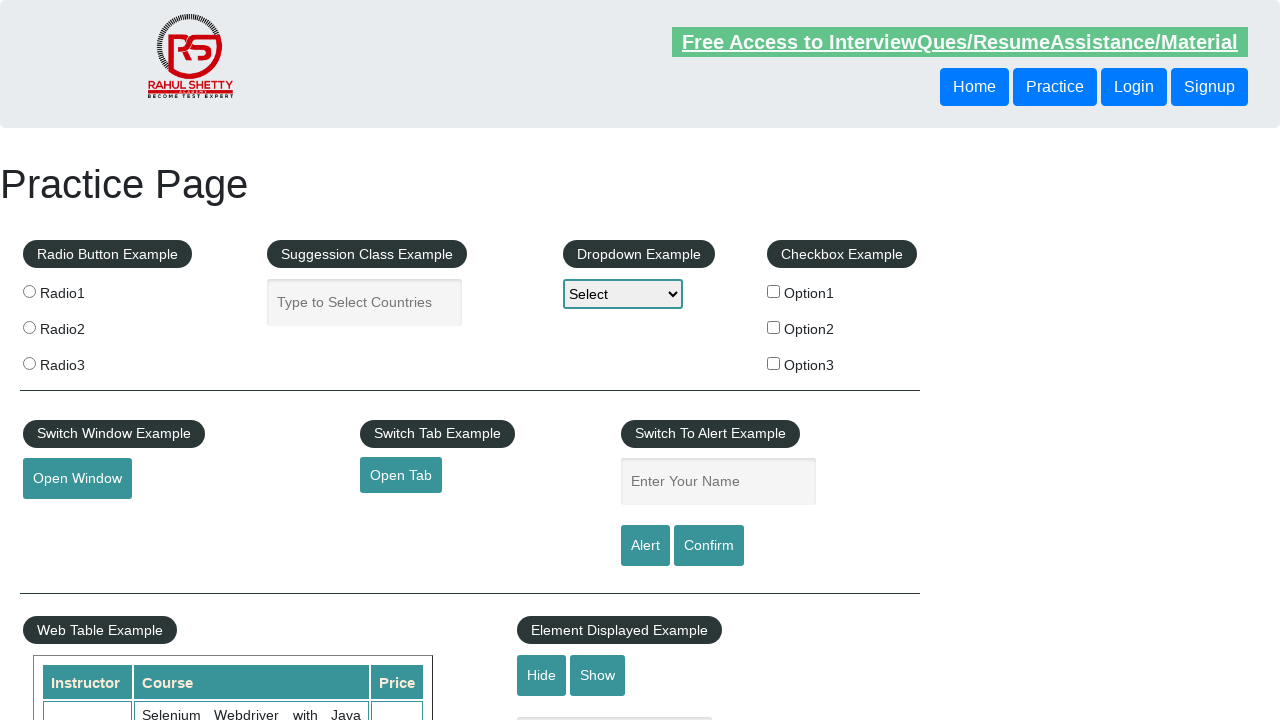

Product table is visible
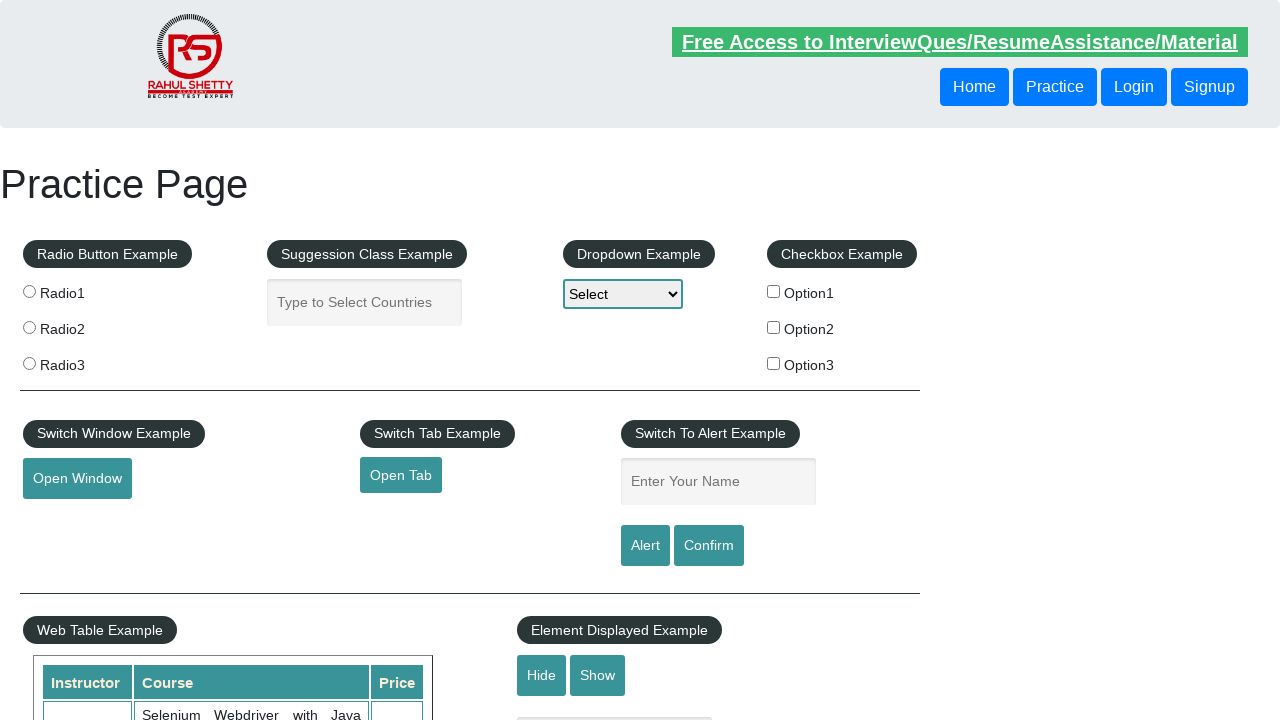

Product table rows are present
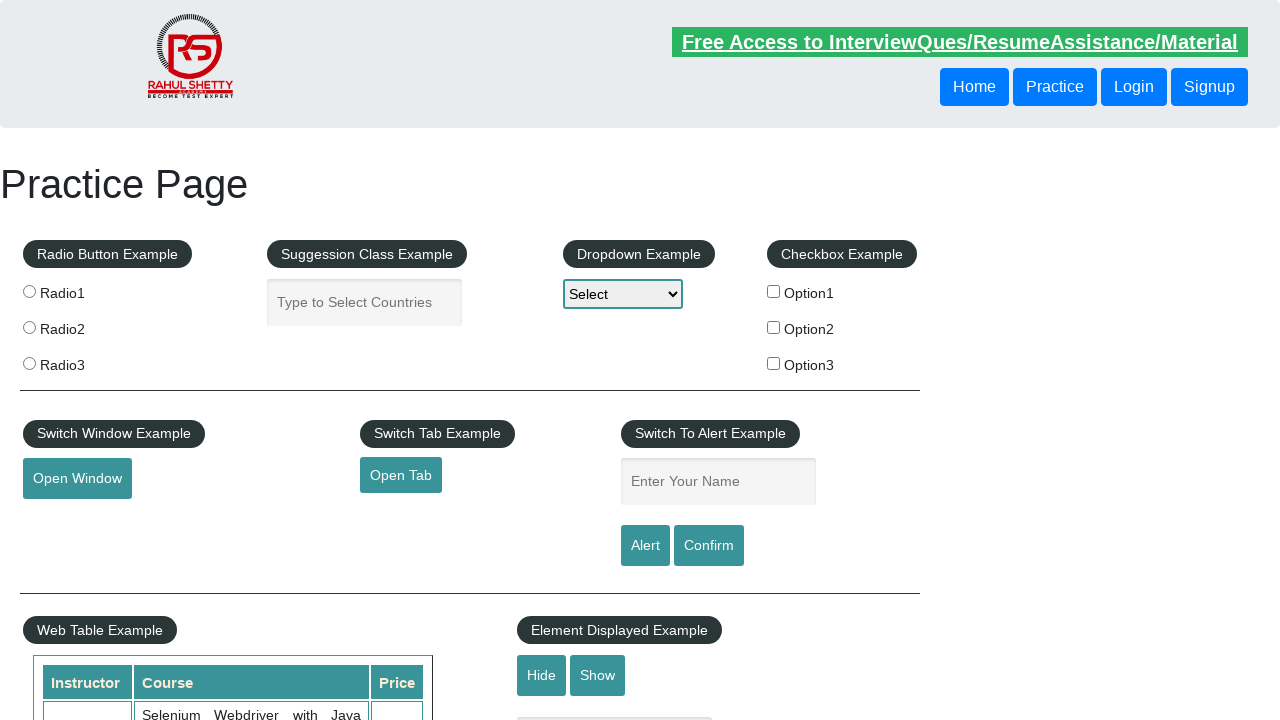

Second data row with cells verified in product table
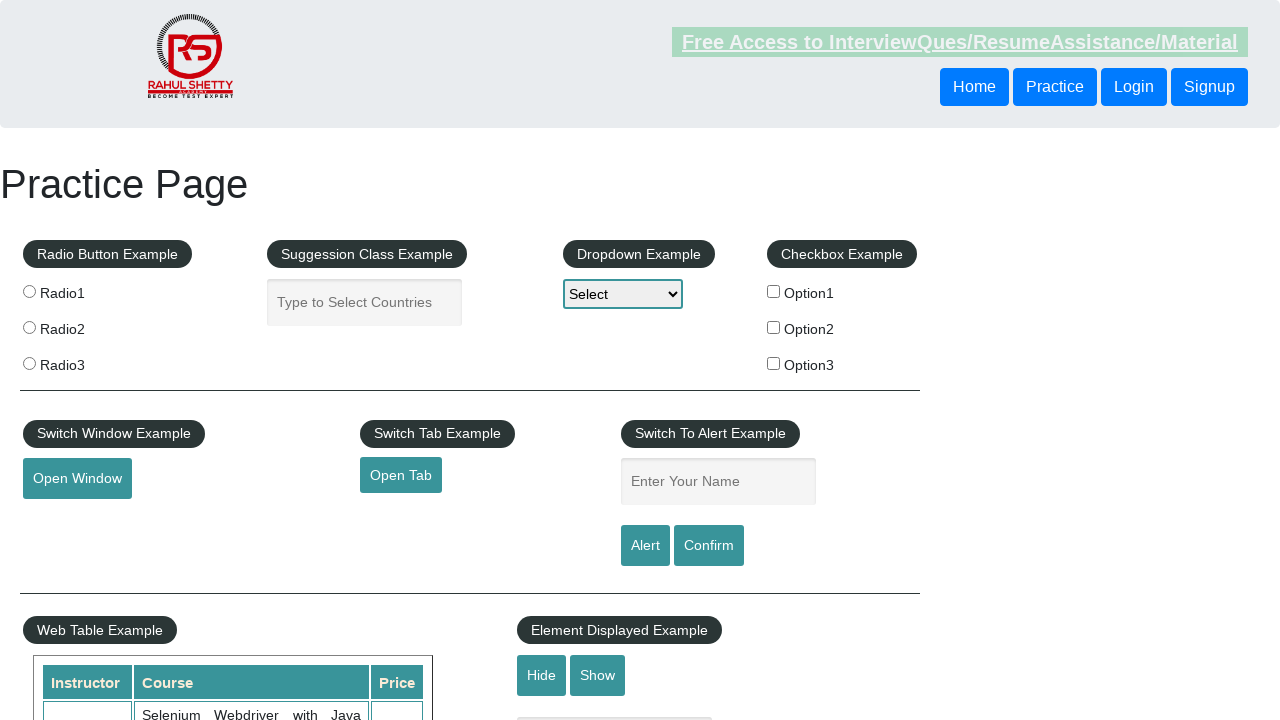

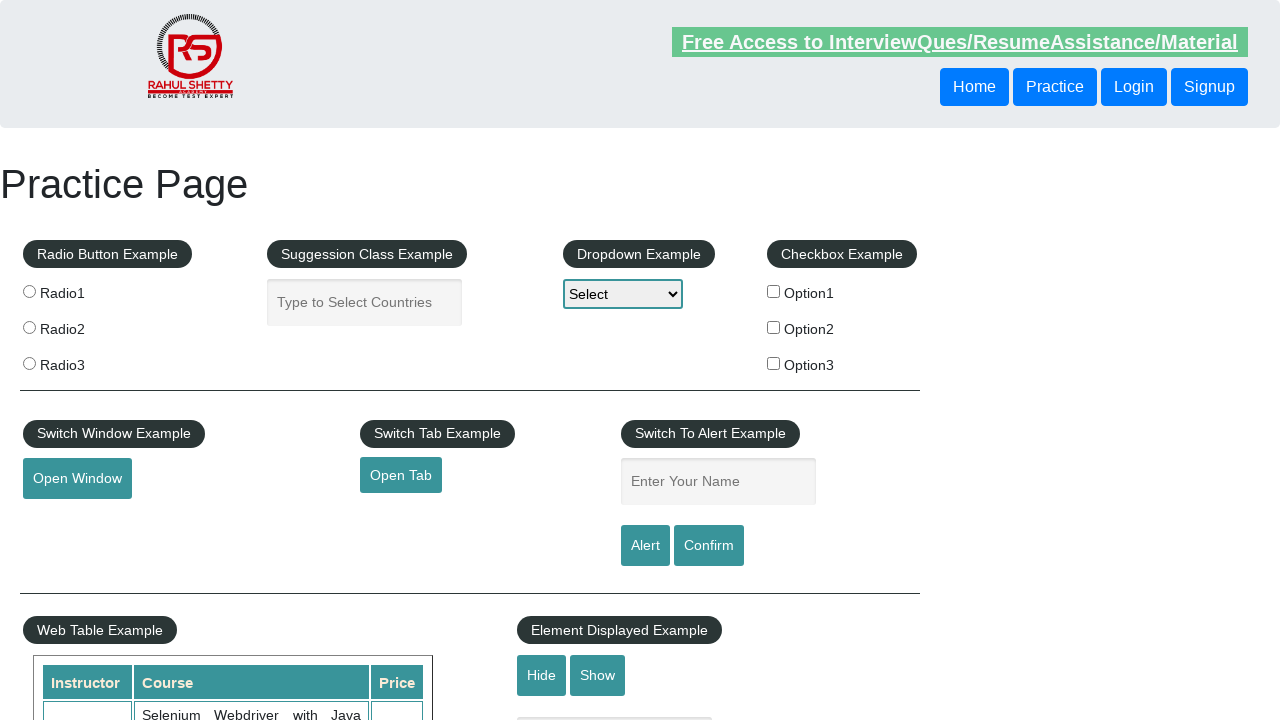